Verifies that the news section element is present on the tennis Fed Cup page

Starting URL: https://www.sport-express.ru/tennis/fedcup/

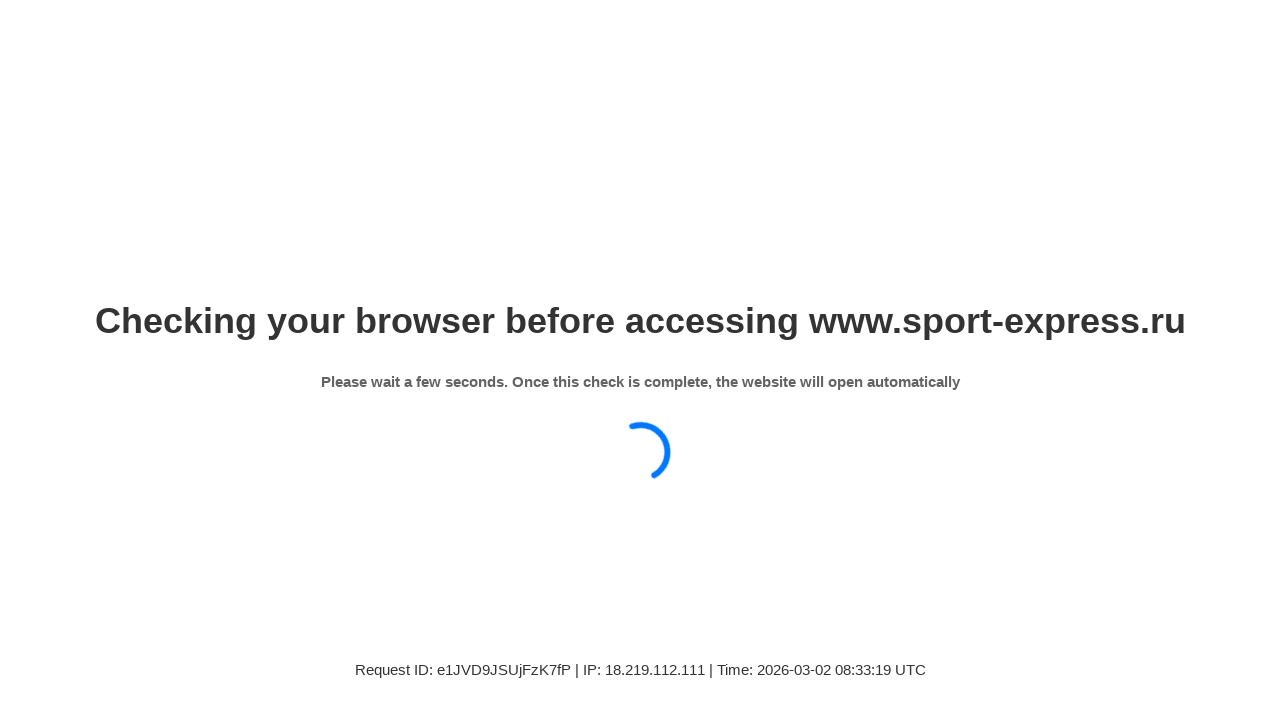

Navigated to Tennis Fed Cup page and waited for news section element to load
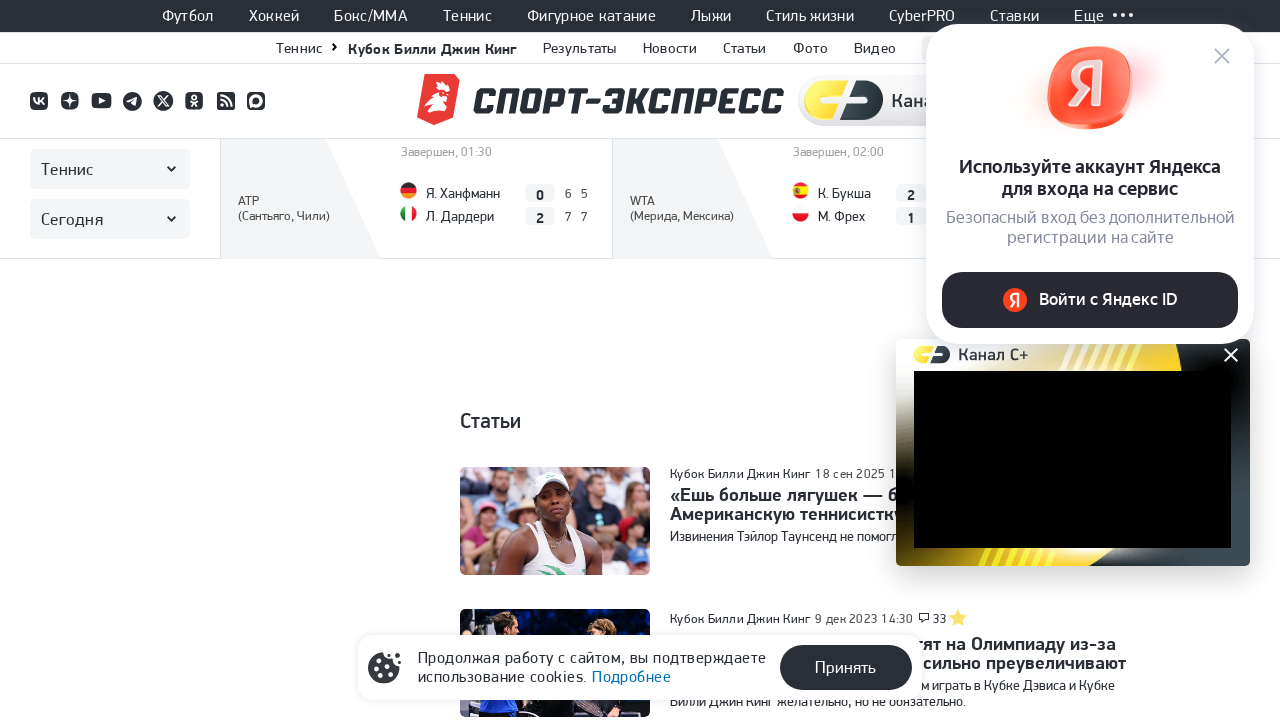

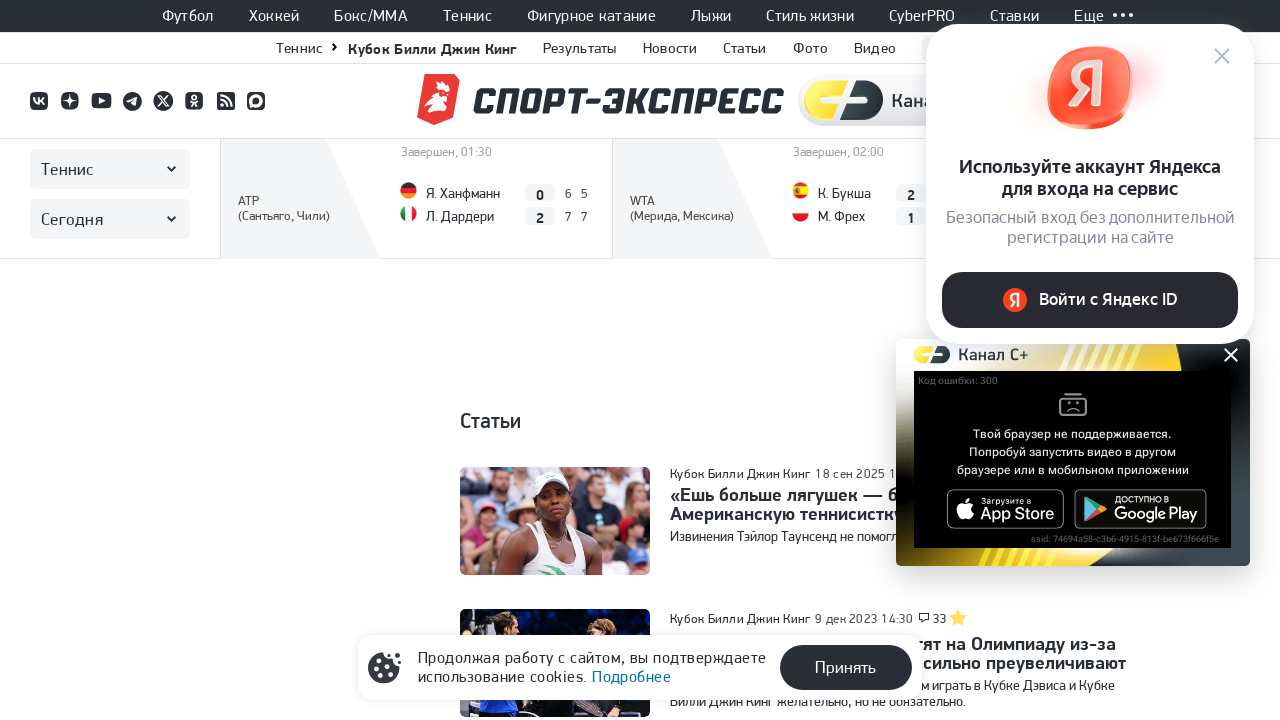